Scrolls to footer subscription form, fills email and submits newsletter subscription

Starting URL: https://www.automationexercise.com/products

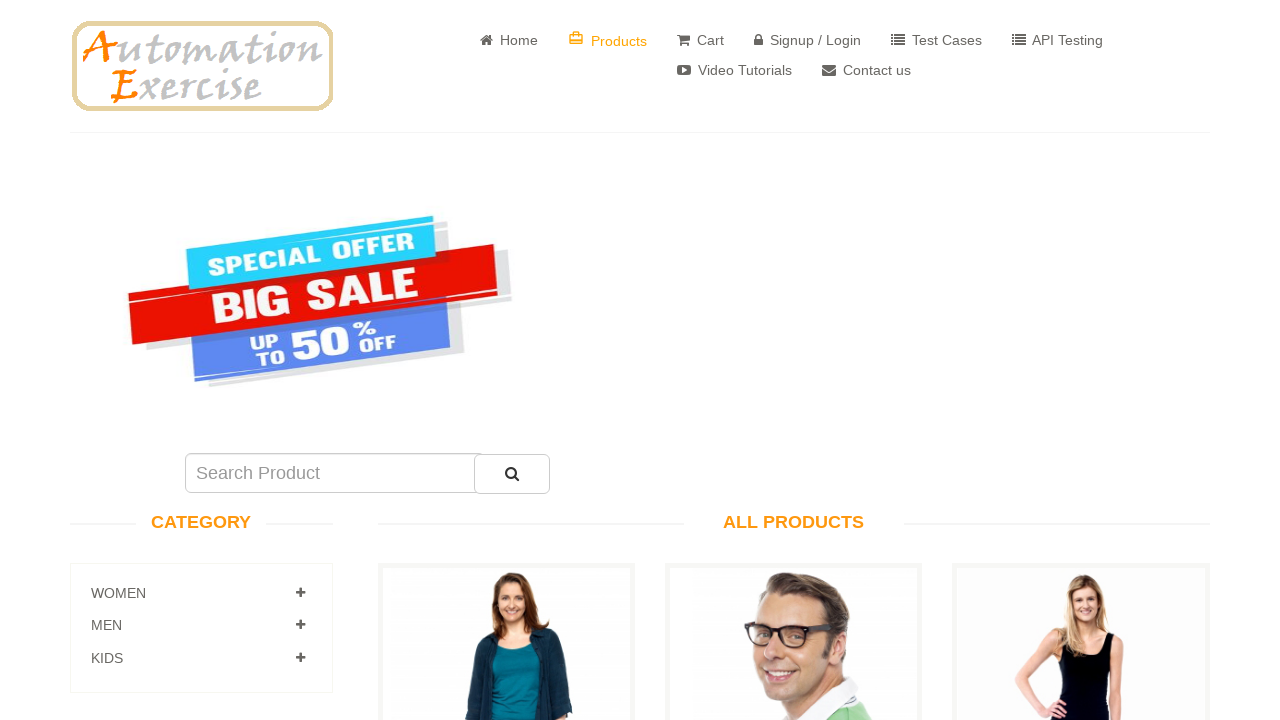

Scrolled to footer subscription section
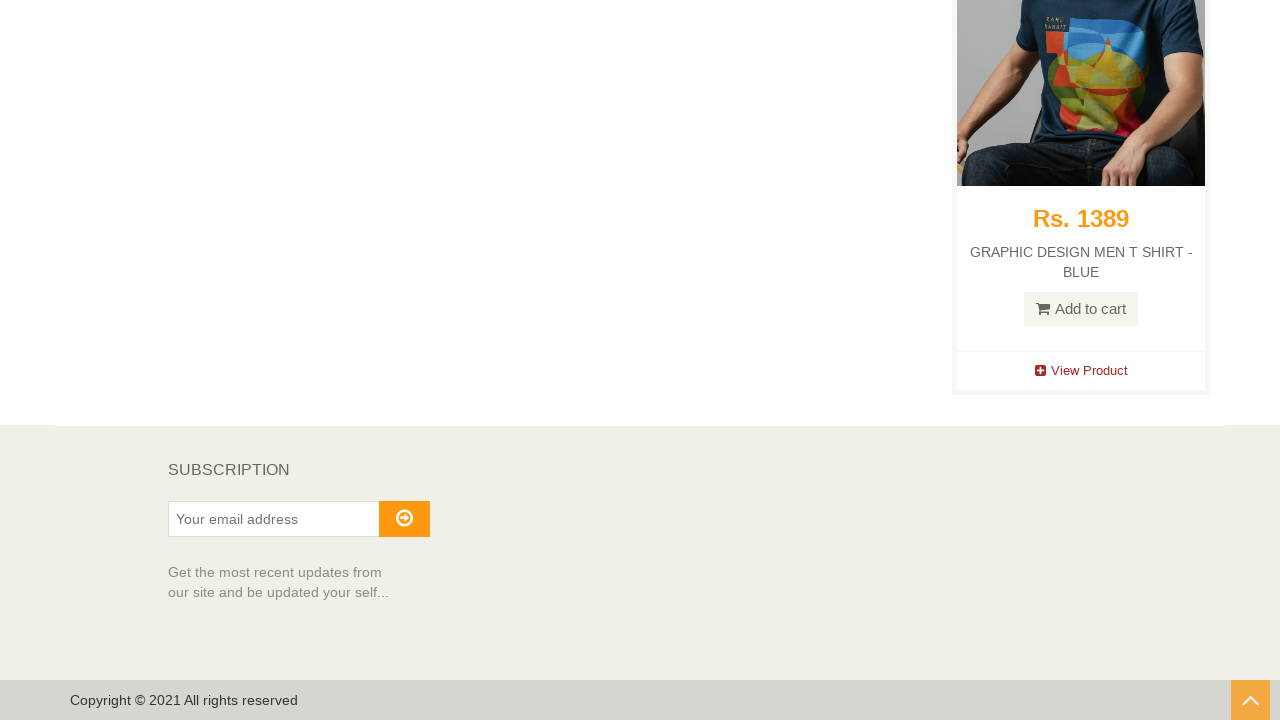

Filled subscription email field with 'testuser456@example.com' on #susbscribe_email
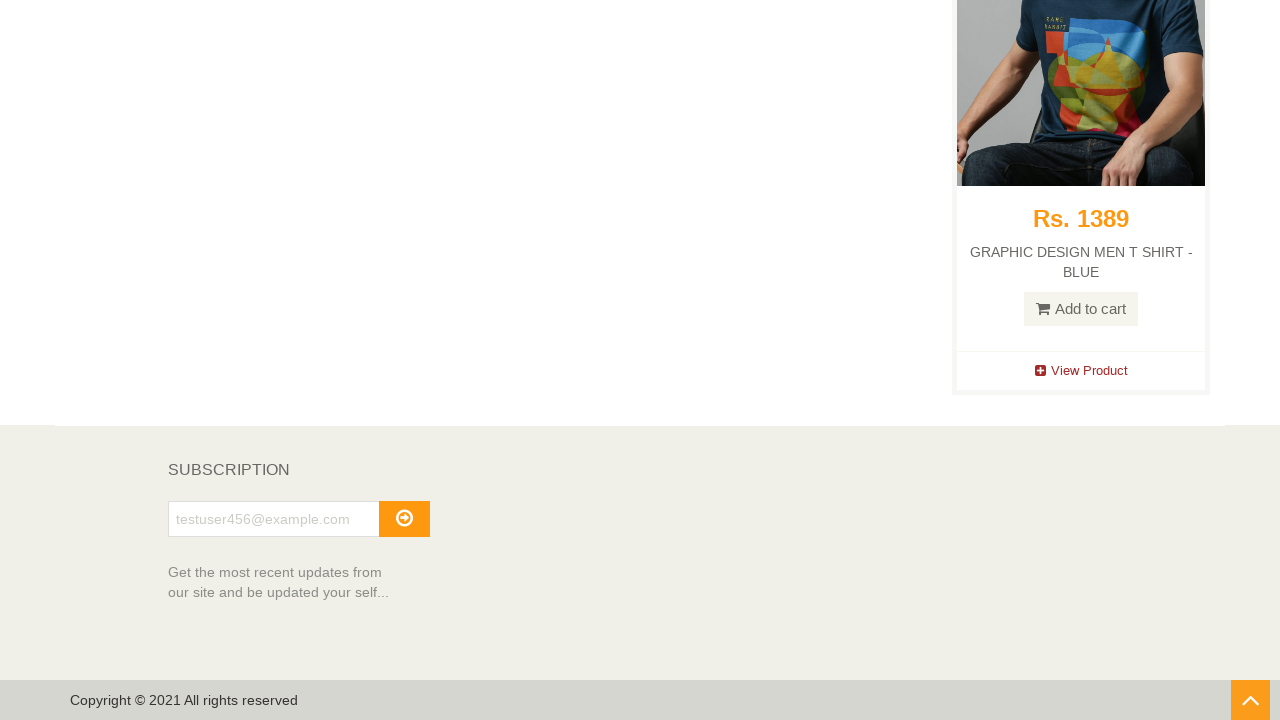

Clicked subscribe button at (404, 519) on #subscribe
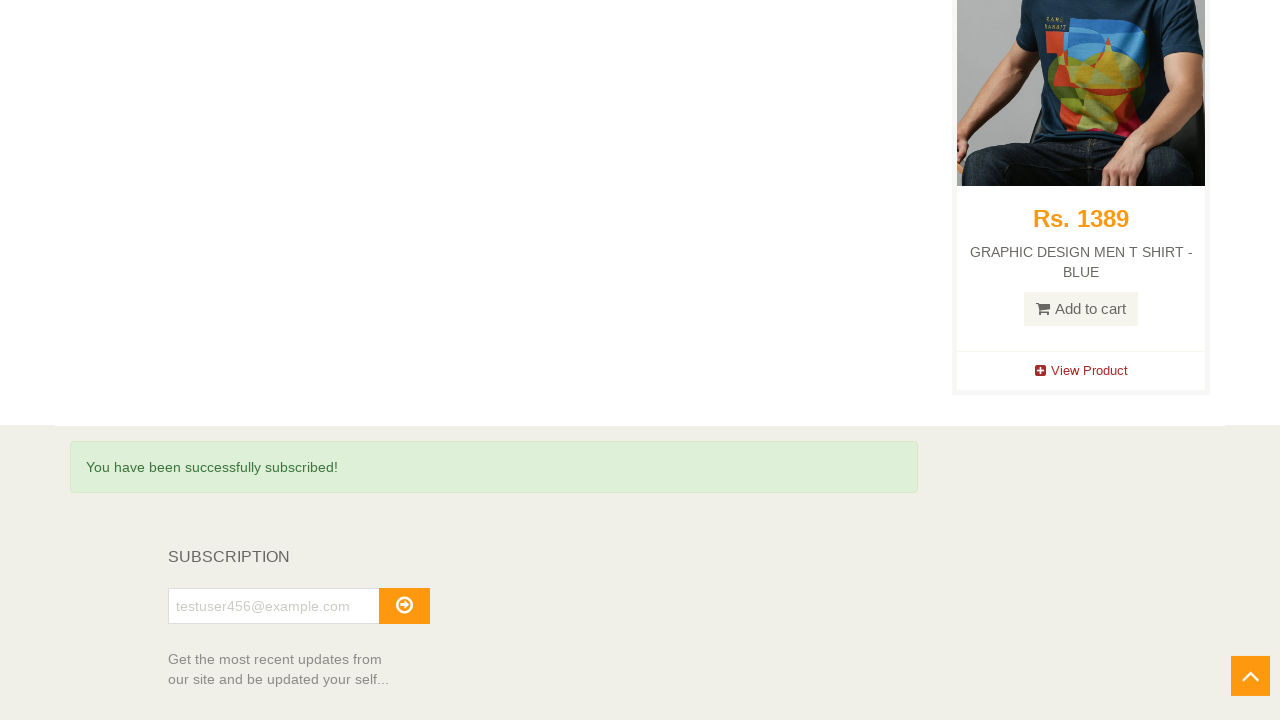

Verified success message is displayed
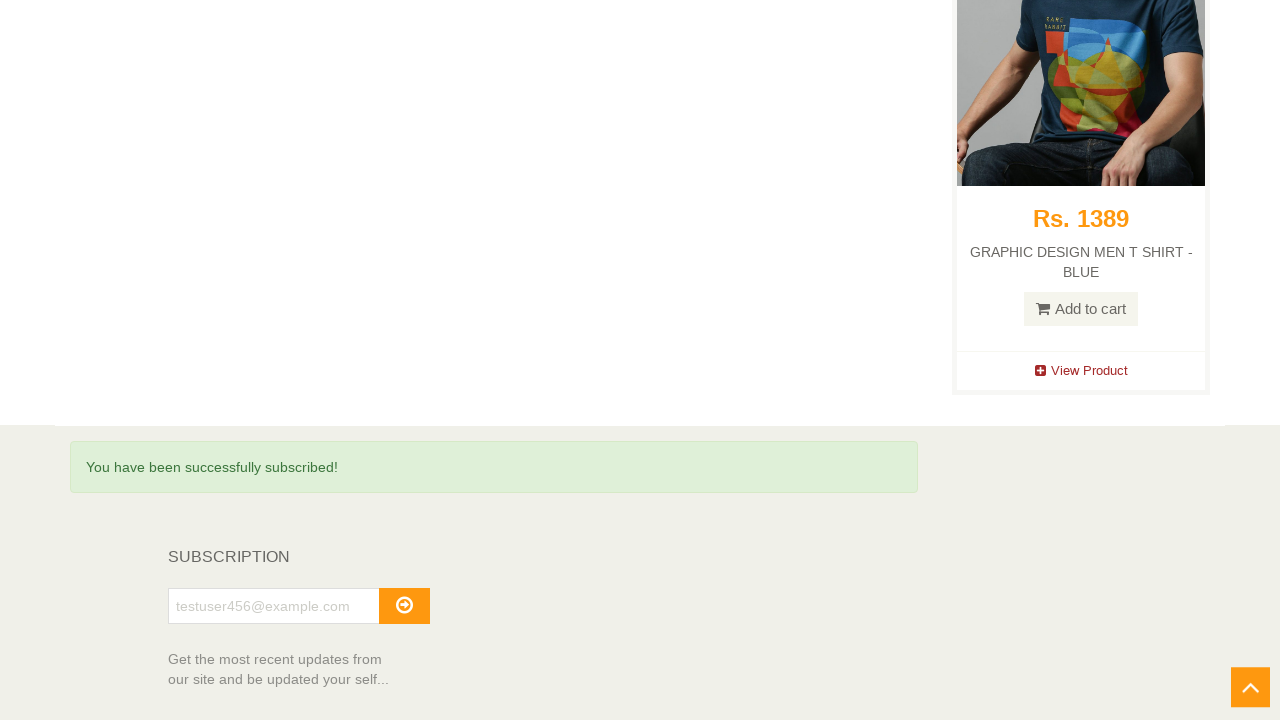

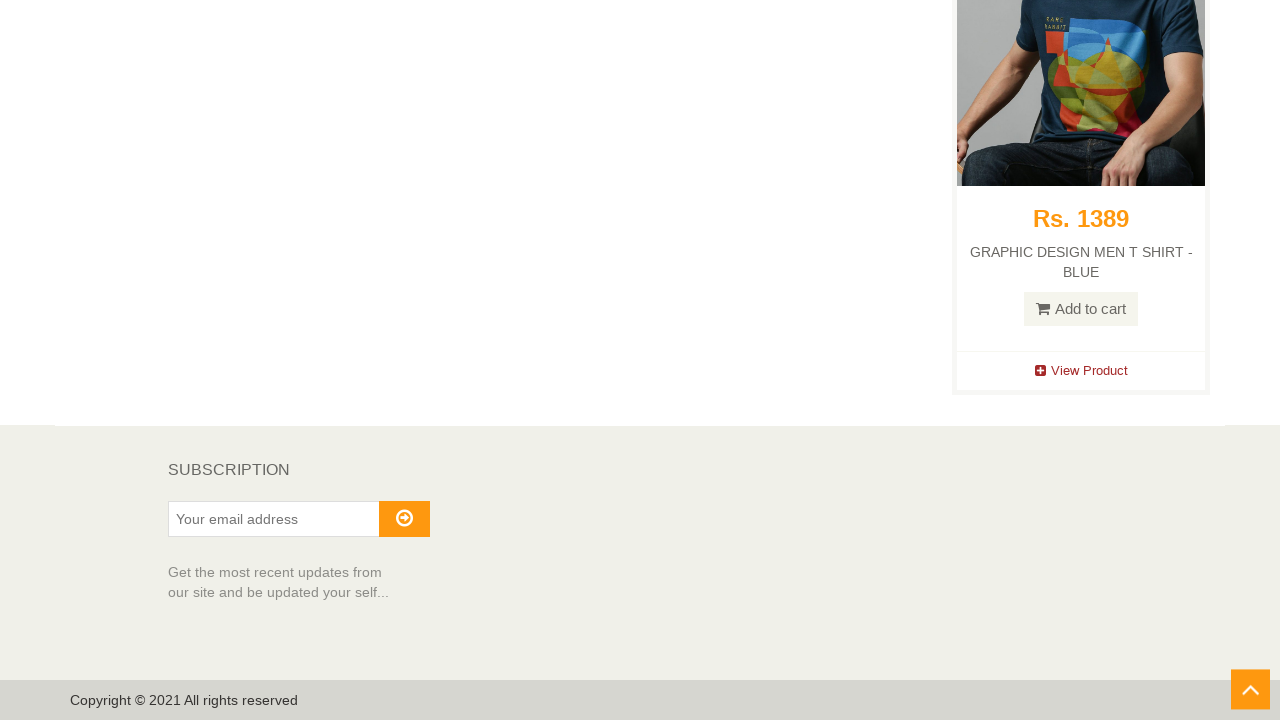